Tests that new items are appended to the bottom of the todo list by adding 3 items and verifying the count

Starting URL: https://demo.playwright.dev/todomvc

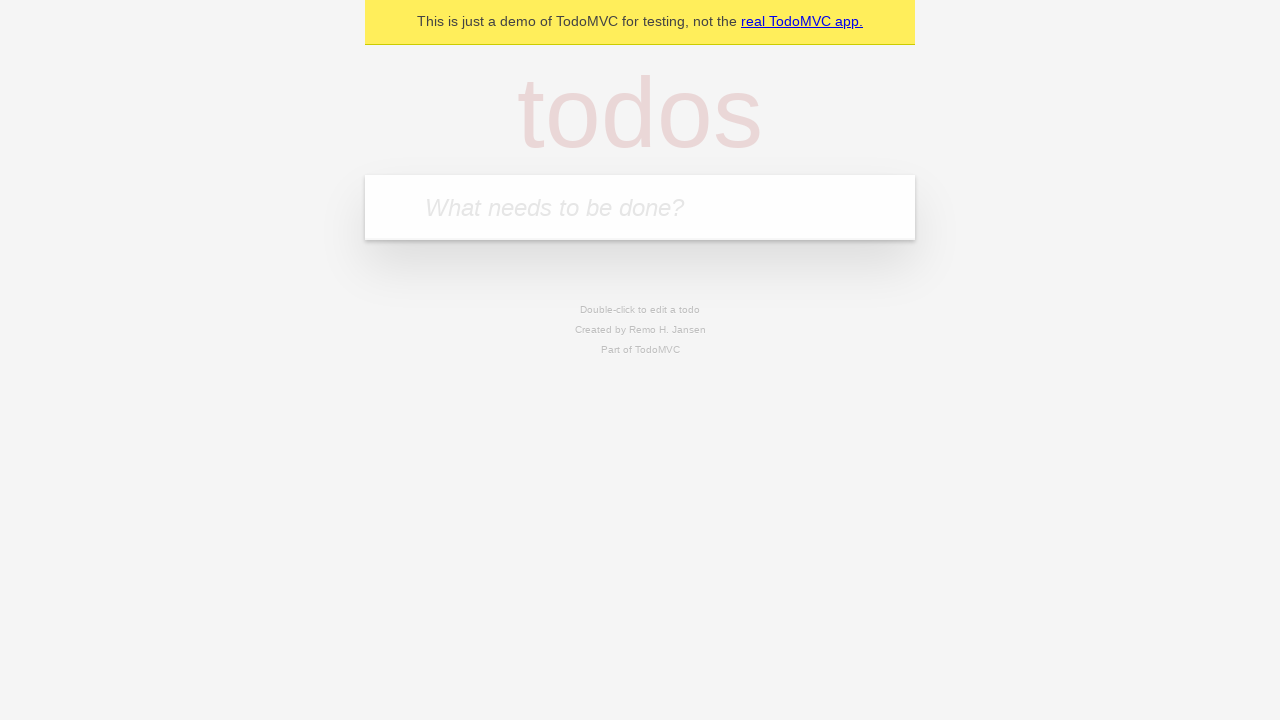

Located the todo input field
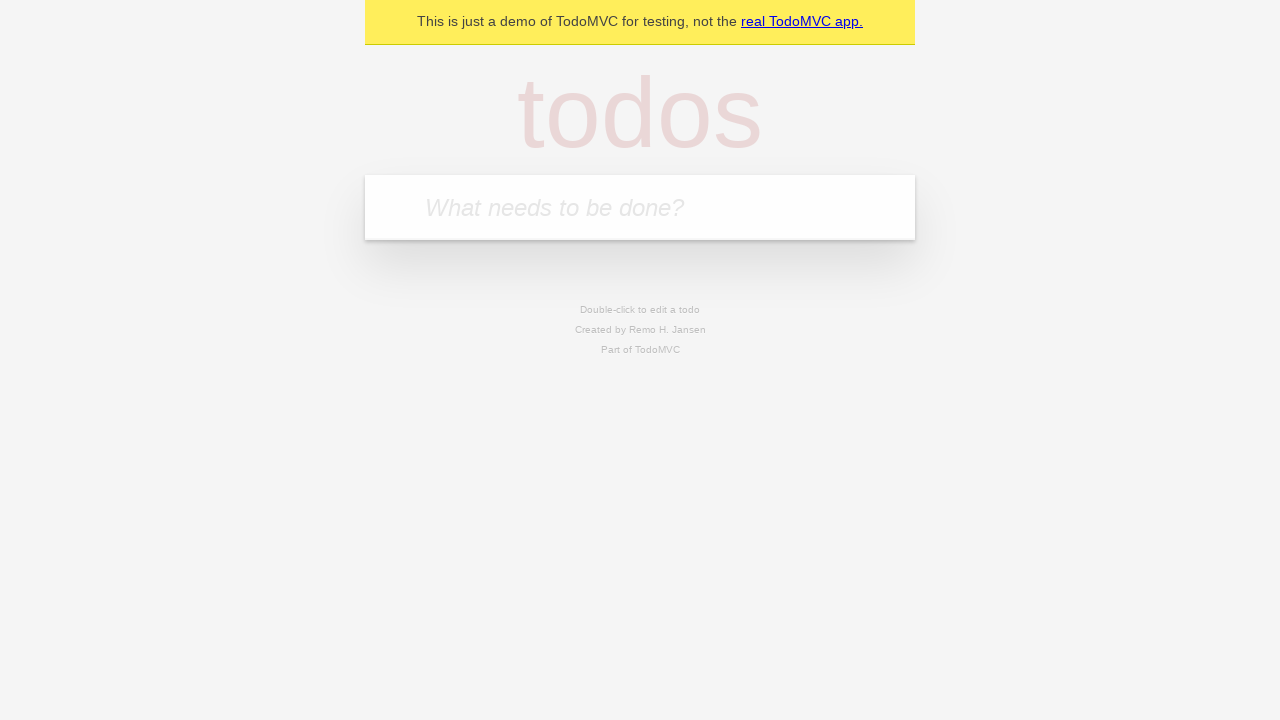

Filled input with 'buy some cheese' on internal:attr=[placeholder="What needs to be done?"i]
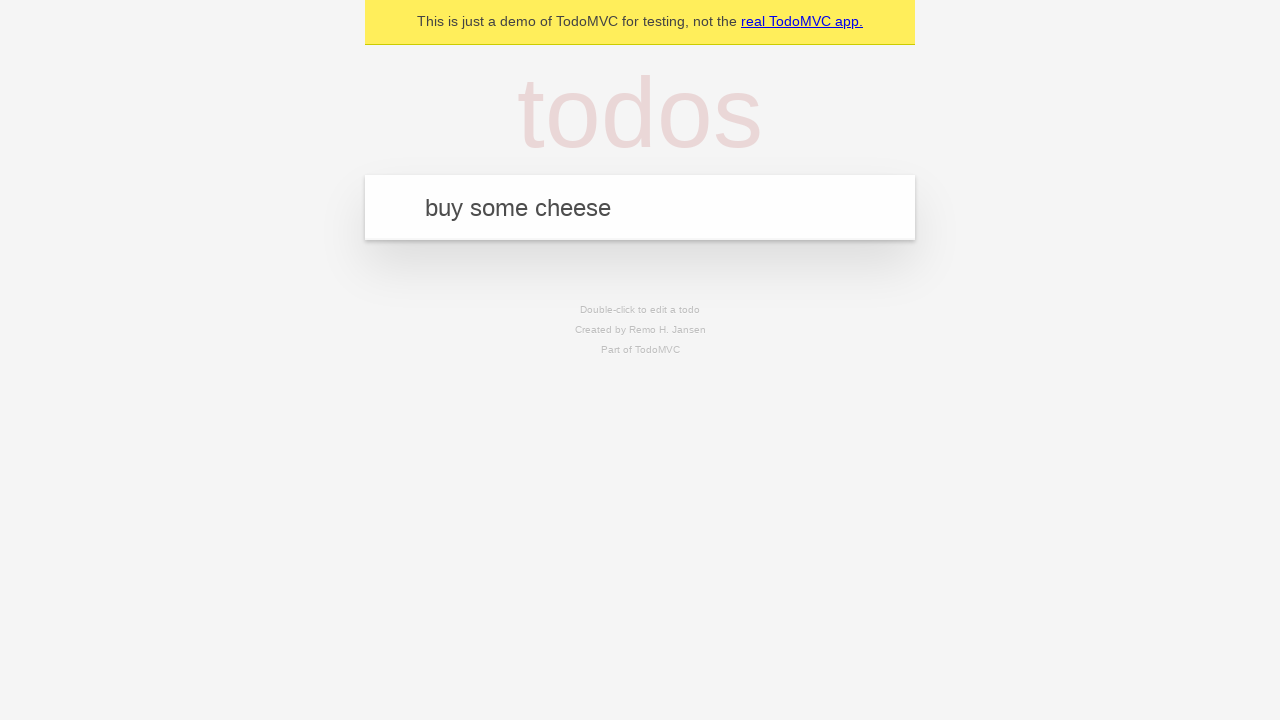

Pressed Enter to add first todo item on internal:attr=[placeholder="What needs to be done?"i]
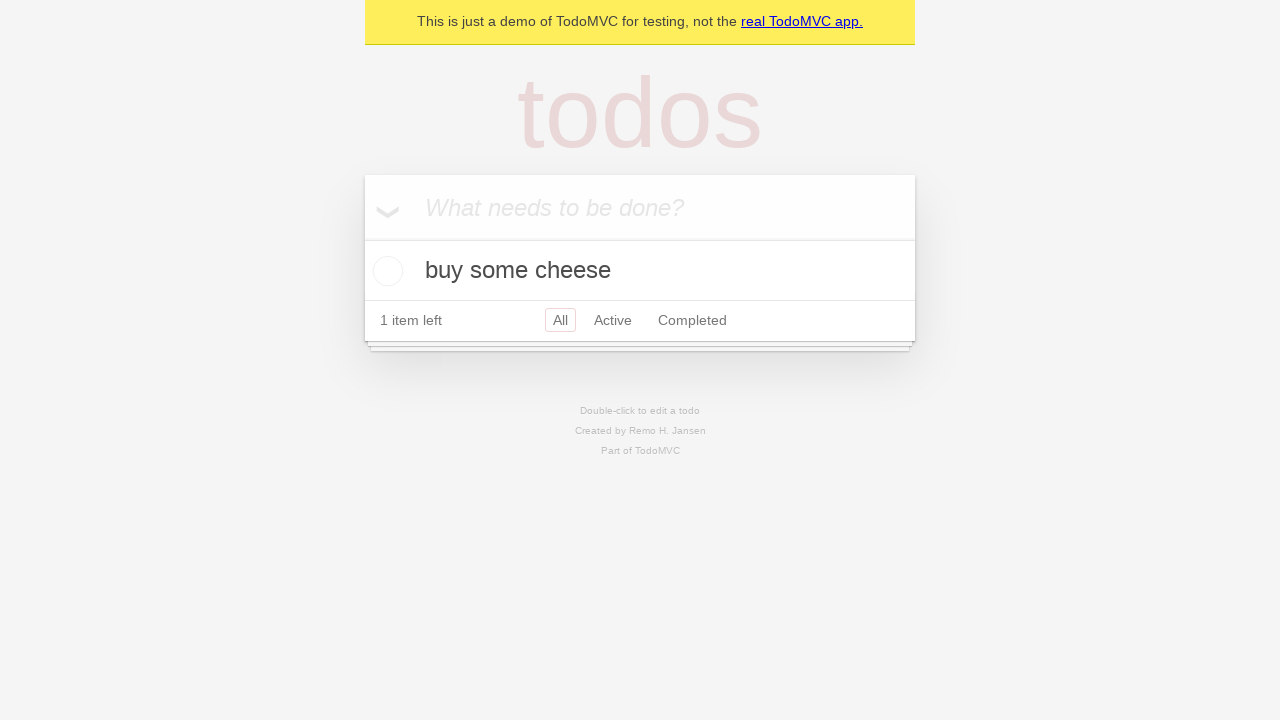

Filled input with 'feed the cat' on internal:attr=[placeholder="What needs to be done?"i]
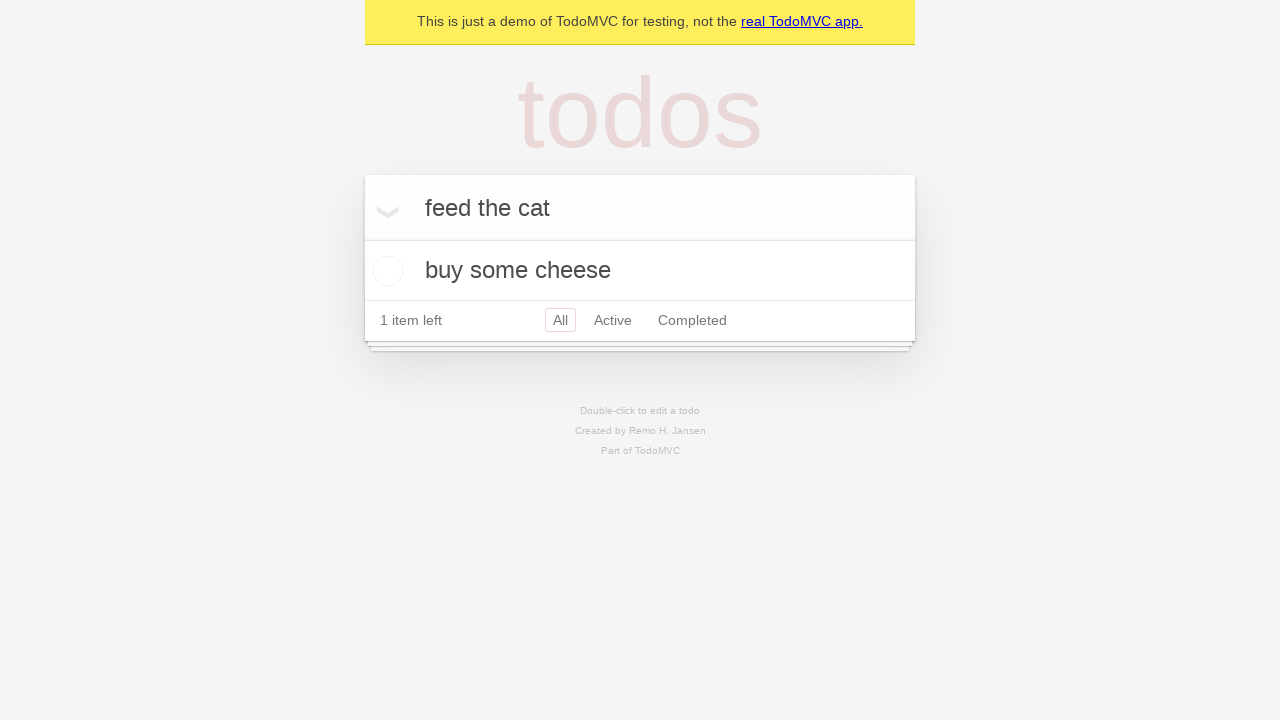

Pressed Enter to add second todo item on internal:attr=[placeholder="What needs to be done?"i]
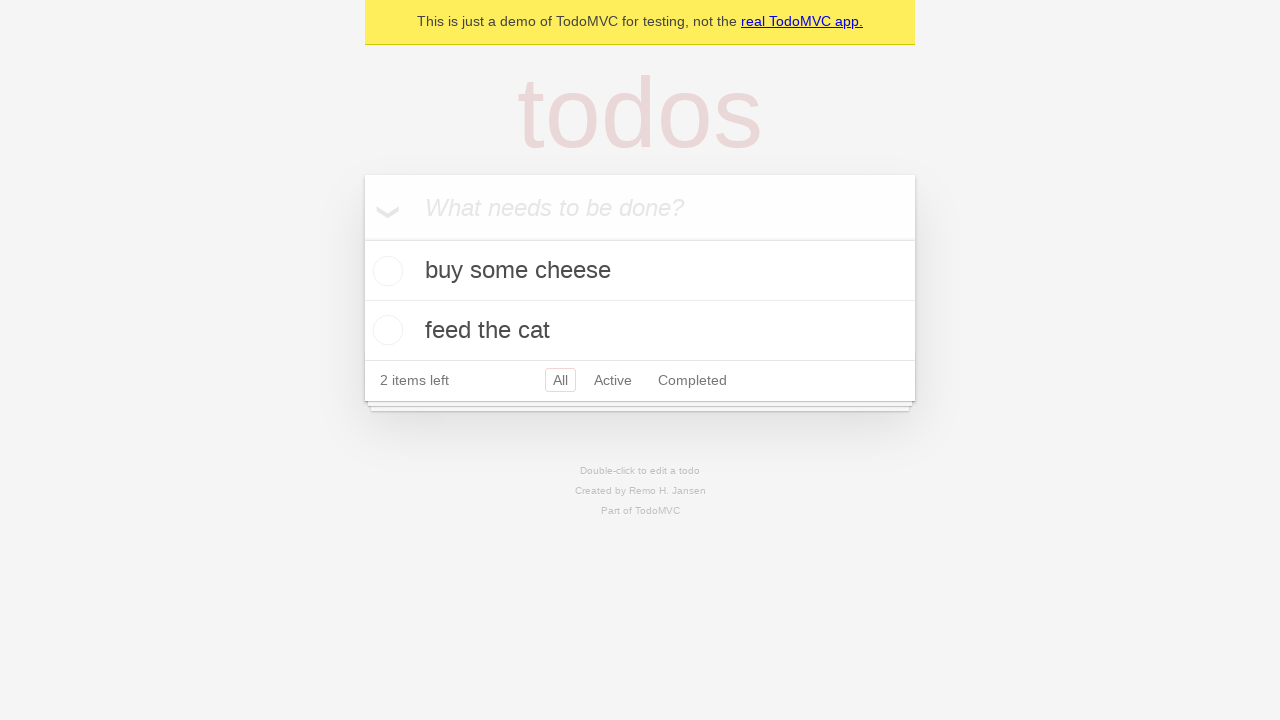

Filled input with 'book a doctors appointment' on internal:attr=[placeholder="What needs to be done?"i]
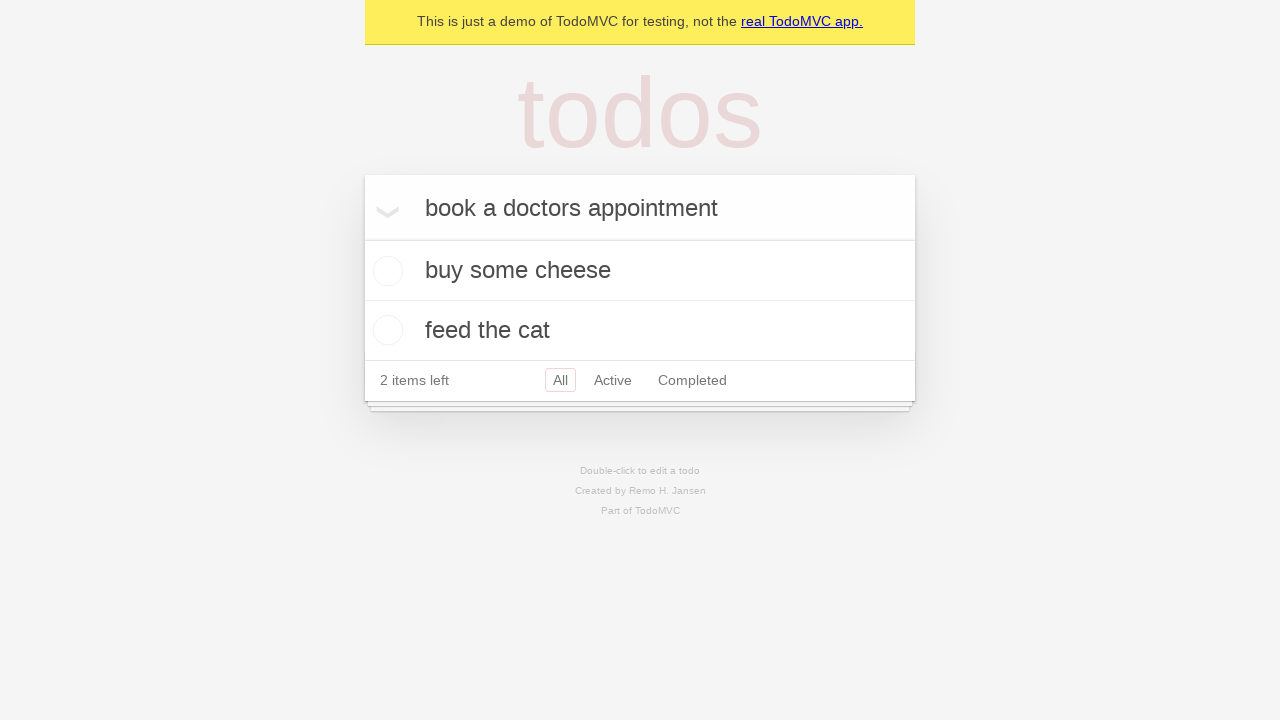

Pressed Enter to add third todo item on internal:attr=[placeholder="What needs to be done?"i]
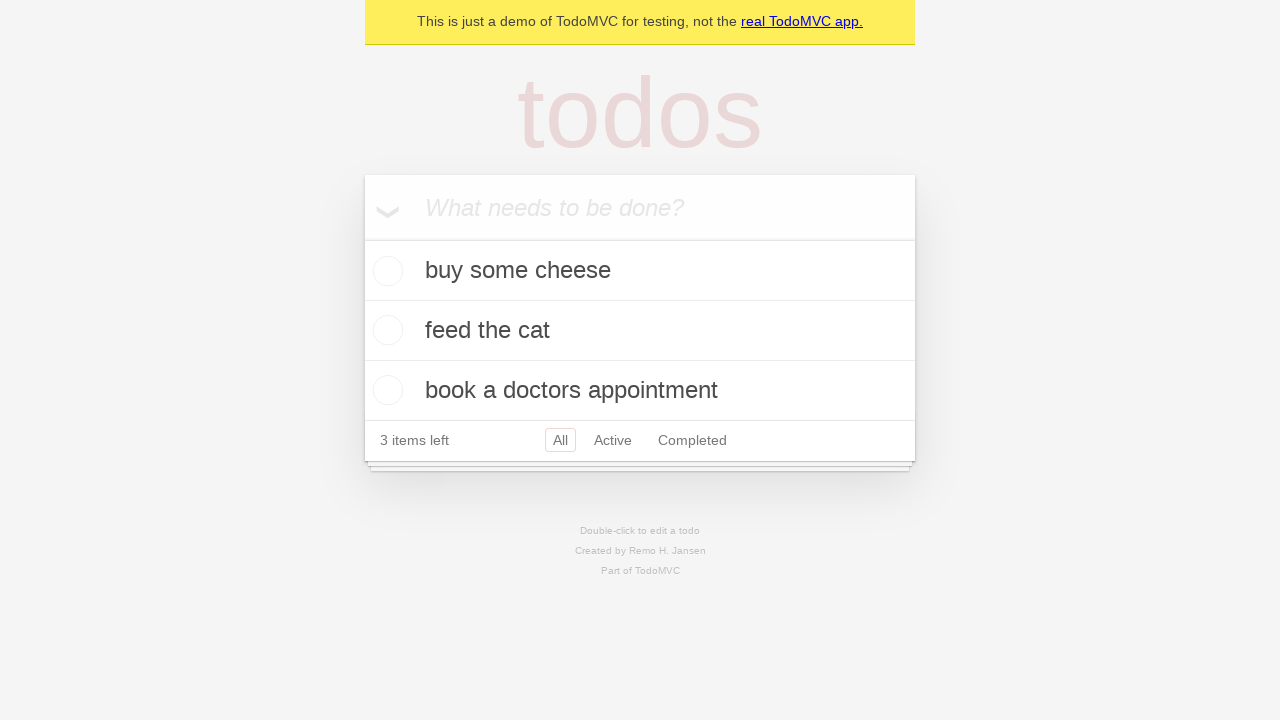

Todo count element appeared, verifying 3 items added
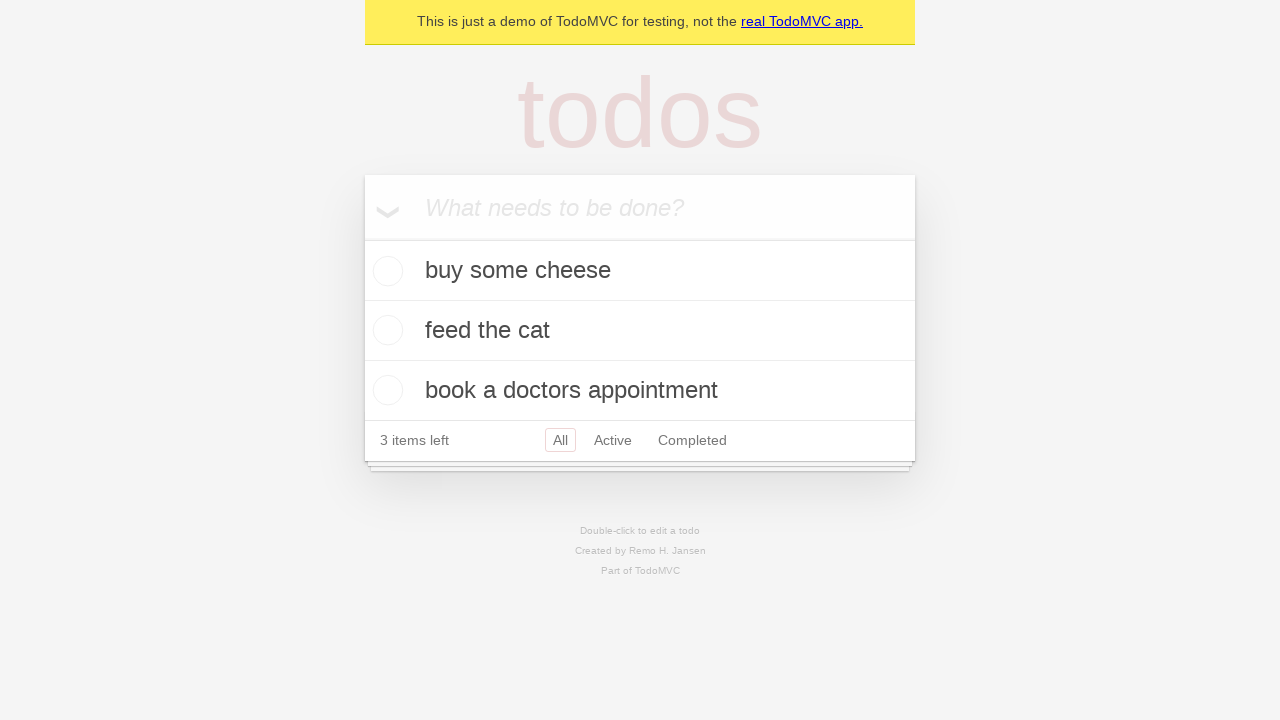

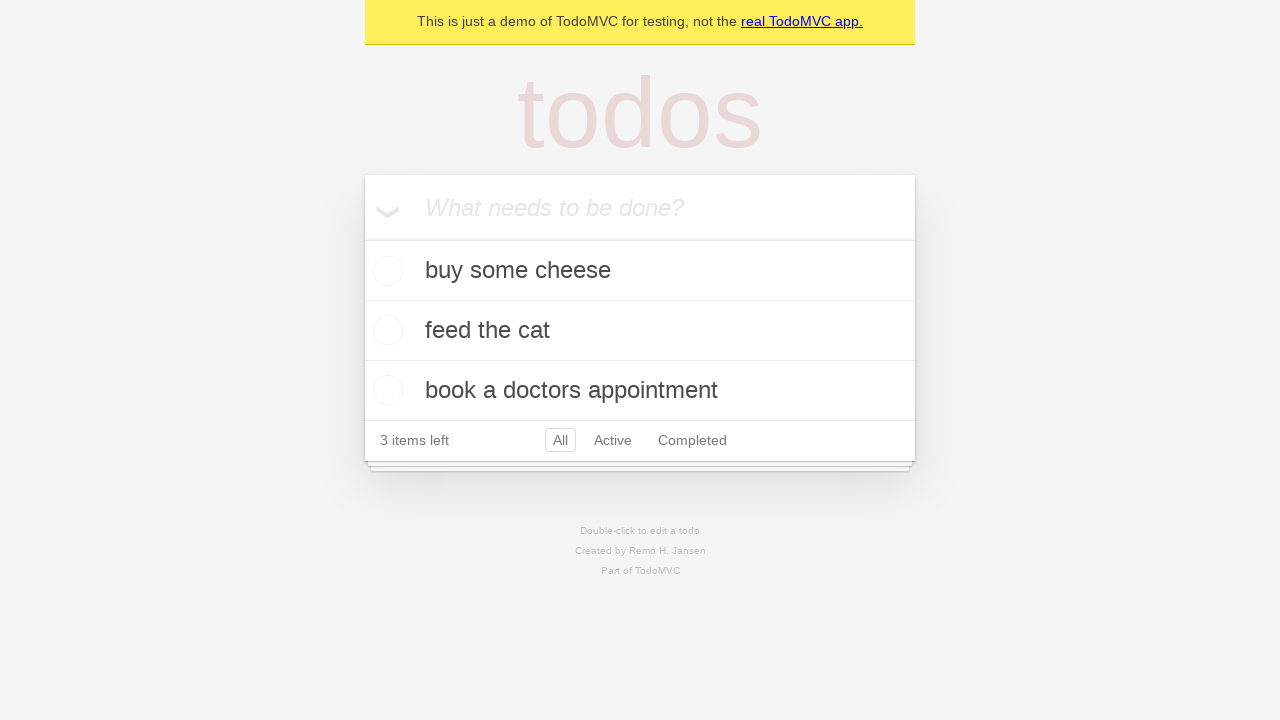